Tests that payment system logos (Visa, Mastercard, БЕЛКАРТ, Verified by Visa) are displayed on the MTS Belarus homepage by checking for images with corresponding alt text.

Starting URL: https://www.mts.by/

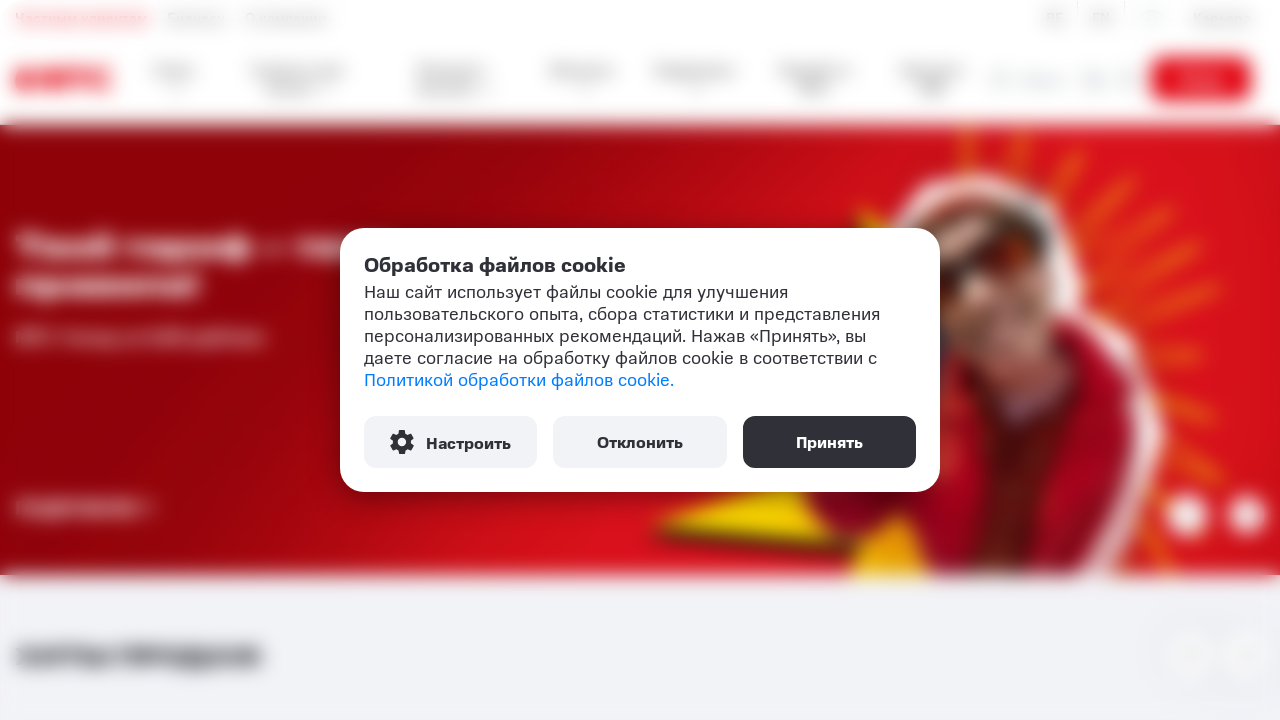

Waited for page to load (domcontentloaded)
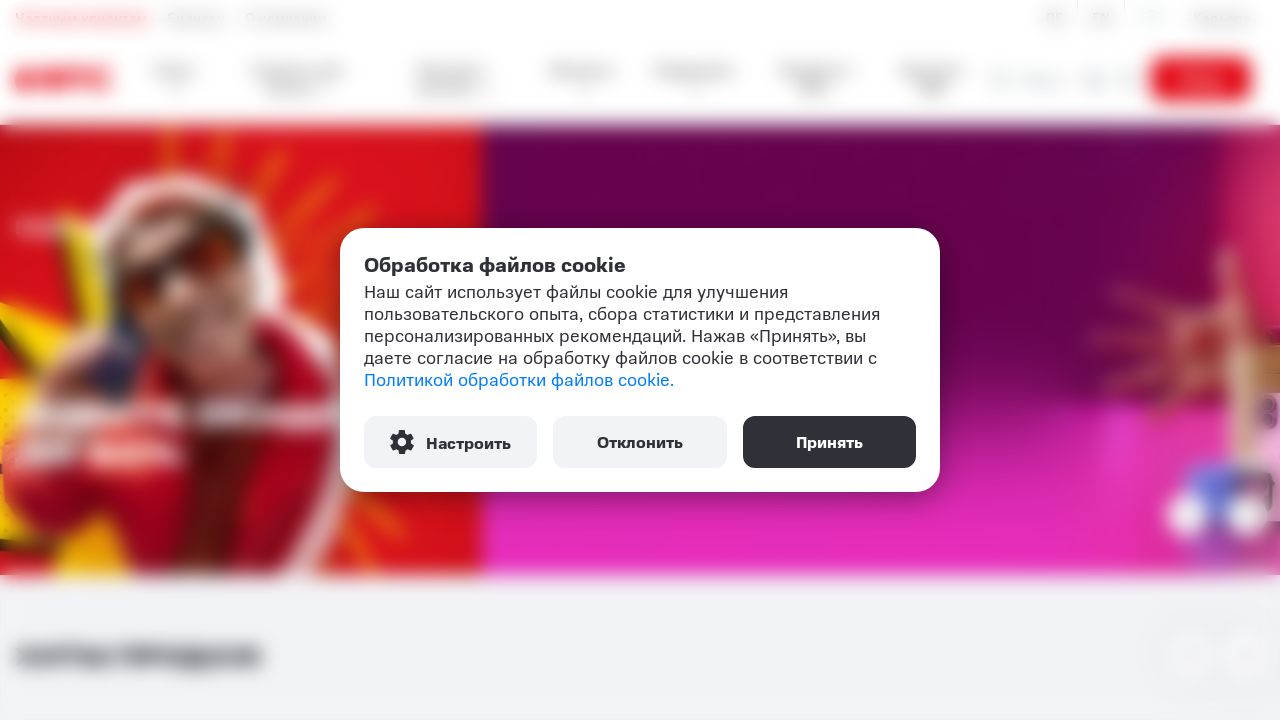

Located payment logo elements for 'Visa'
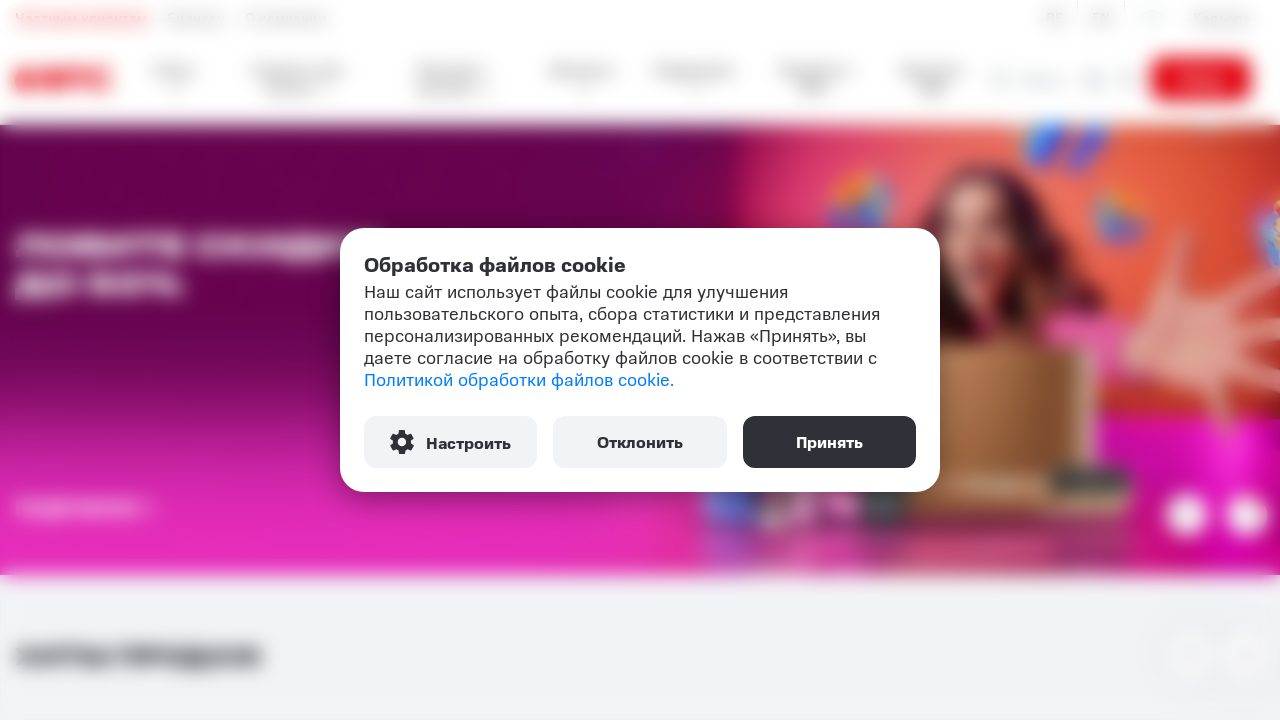

Waited for lazy-loaded images (500ms timeout for 'Visa')
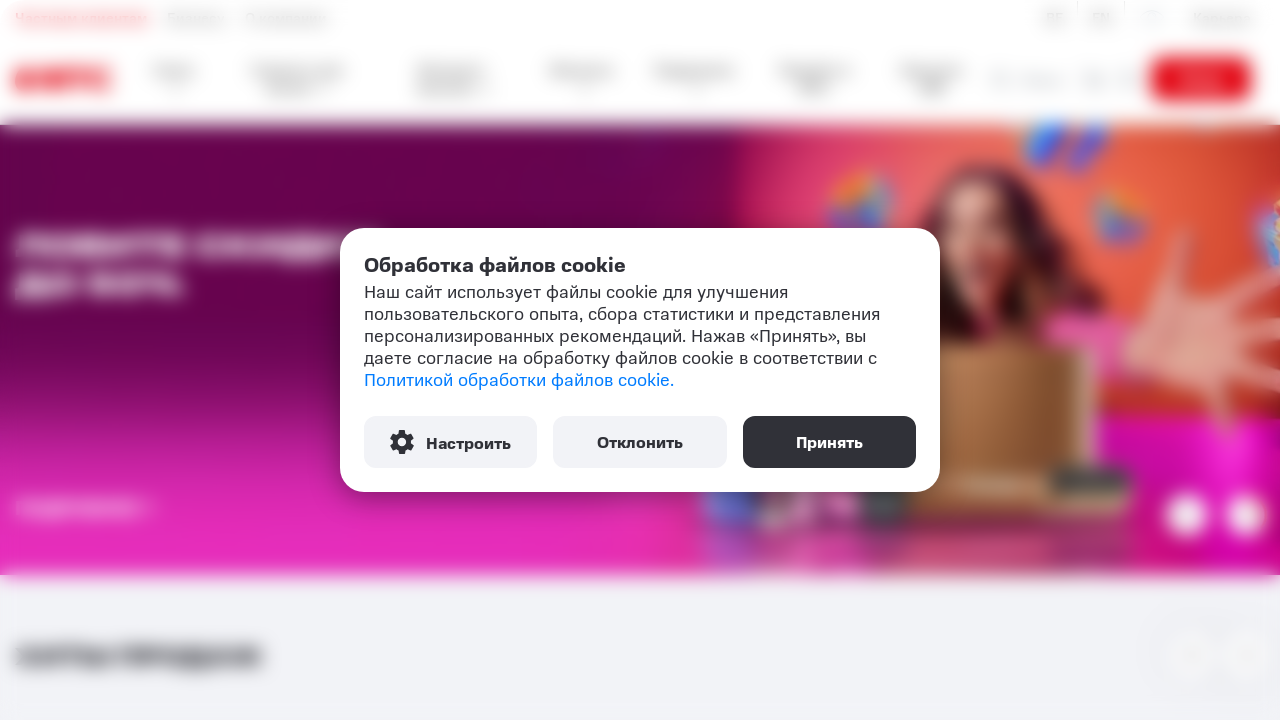

Payment logo 'Visa' is visible on the page
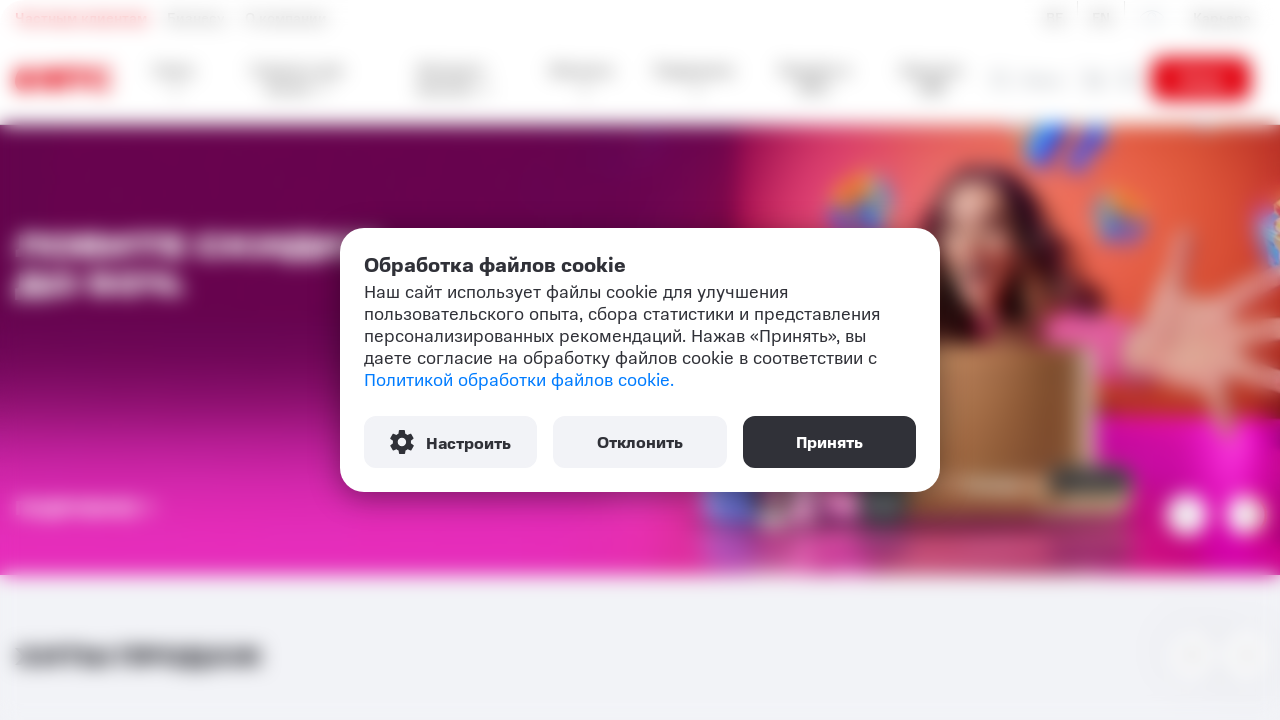

Located payment logo elements for 'Mastercard'
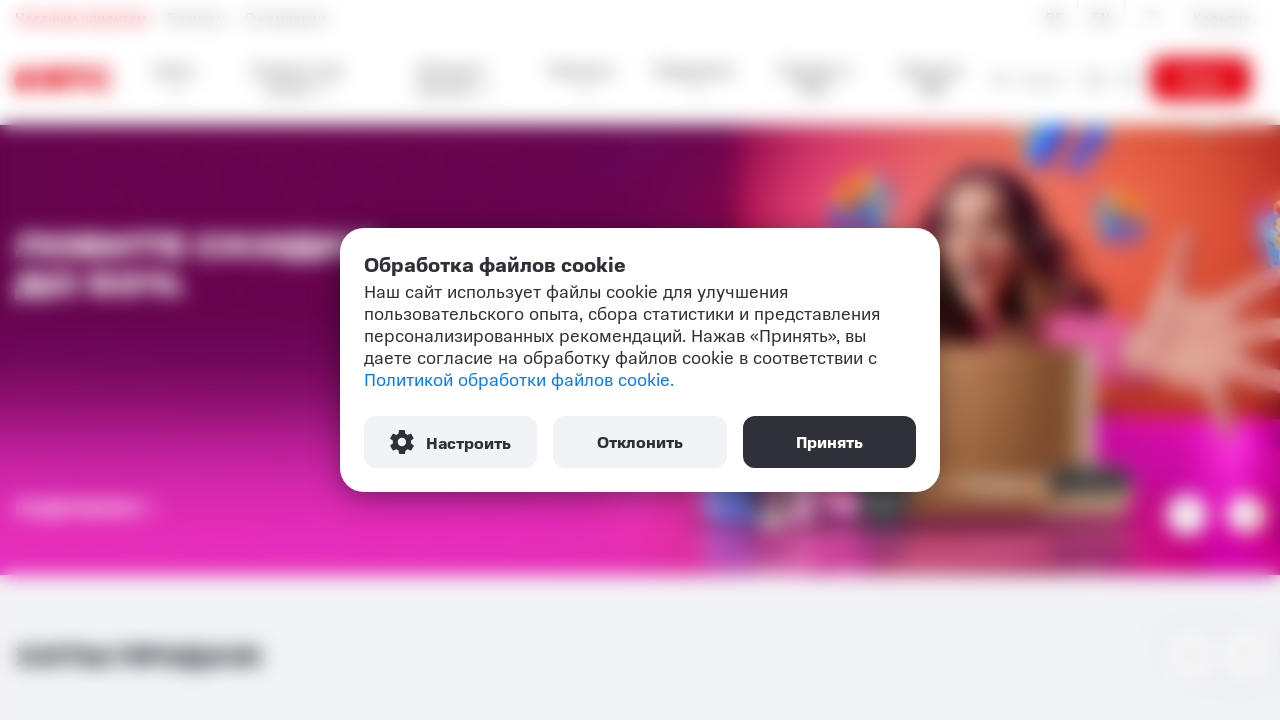

Waited for lazy-loaded images (500ms timeout for 'Mastercard')
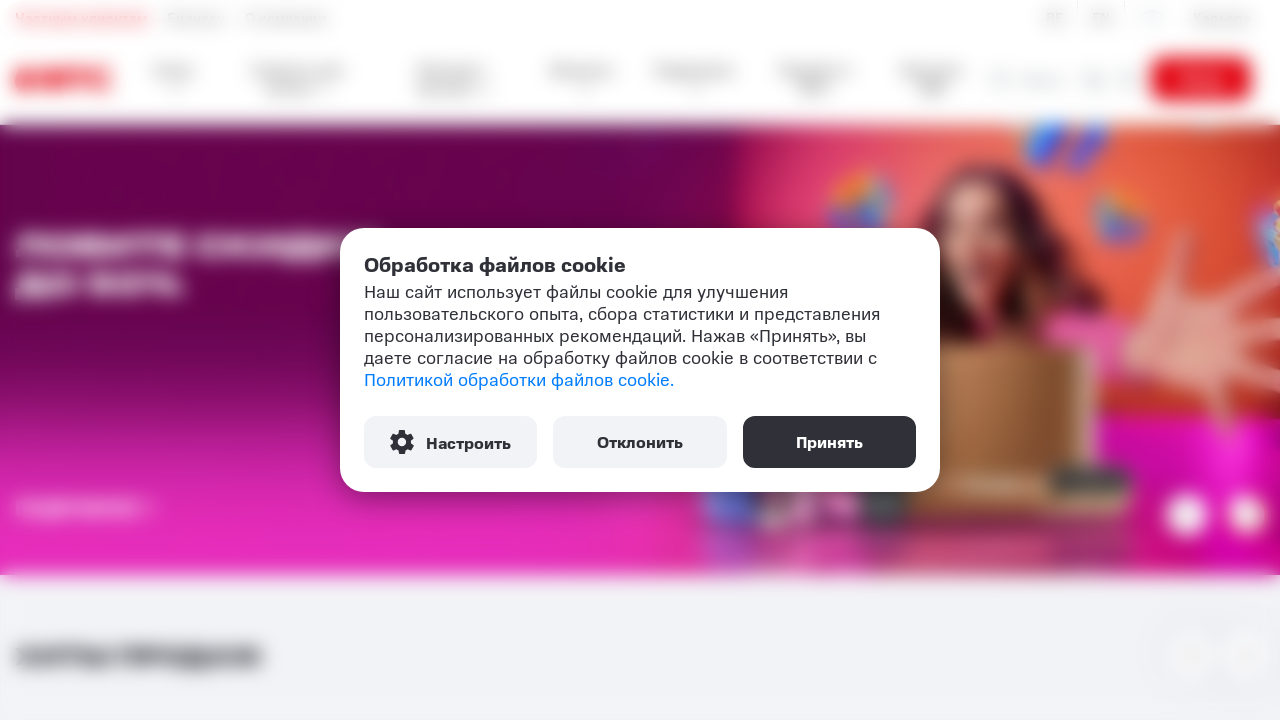

Payment logo 'Mastercard' is visible on the page
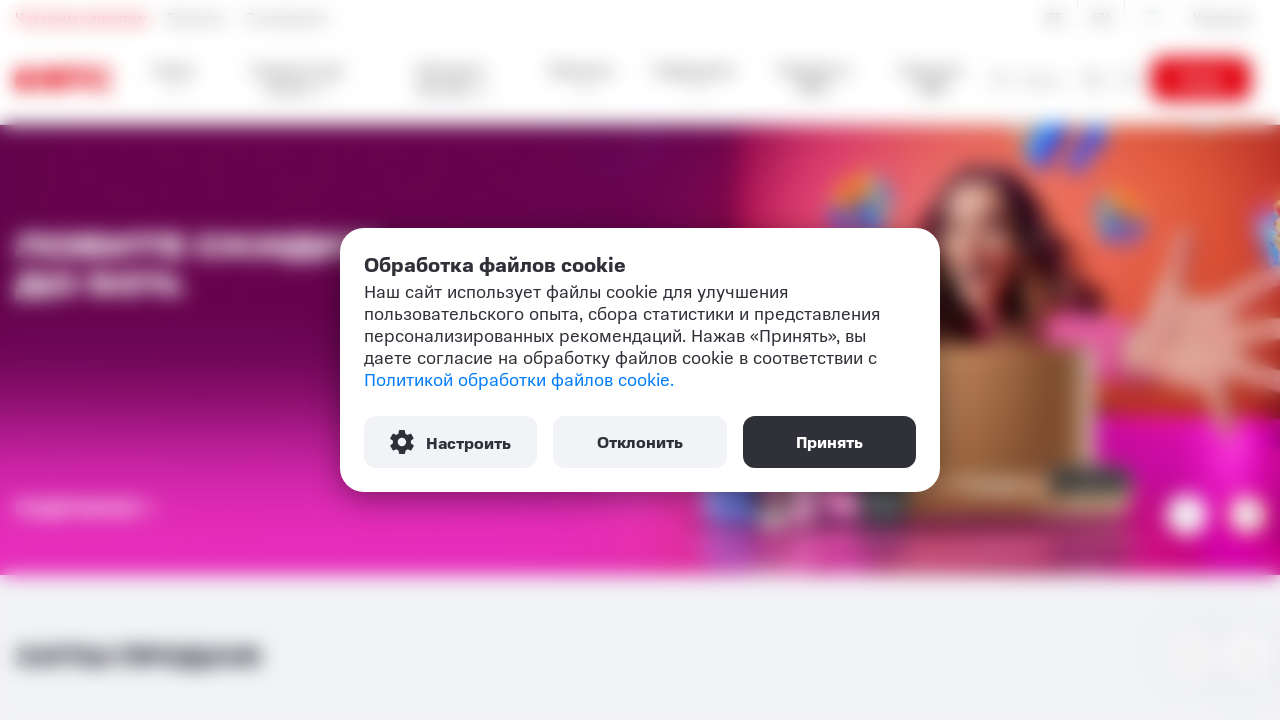

Located payment logo elements for 'БЕЛКАРТ'
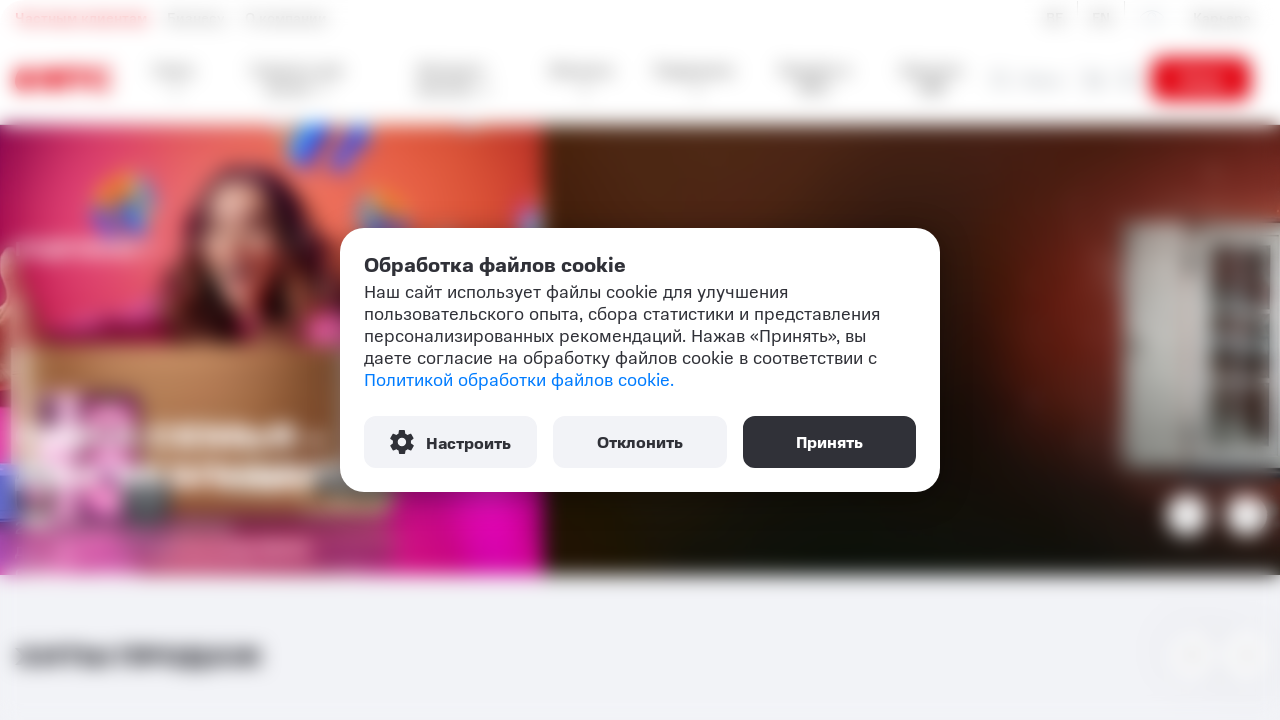

Waited for lazy-loaded images (500ms timeout for 'БЕЛКАРТ')
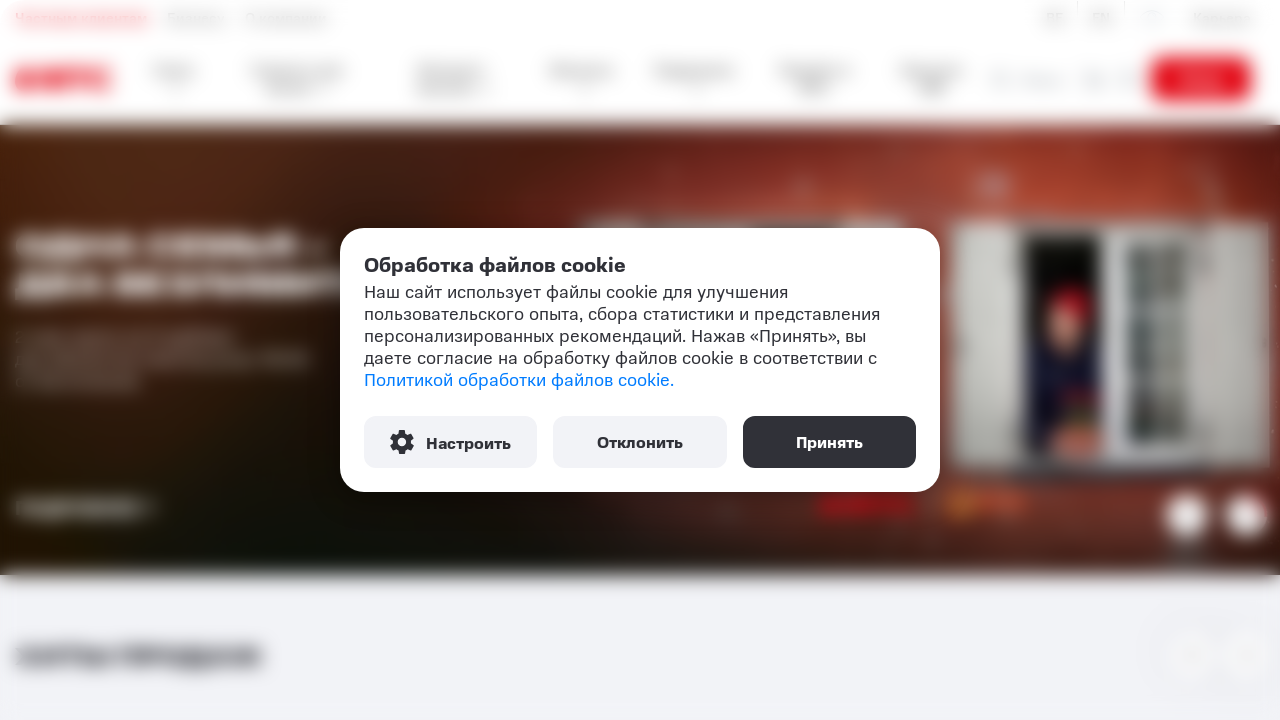

Located payment logo elements for 'Verified by Visa'
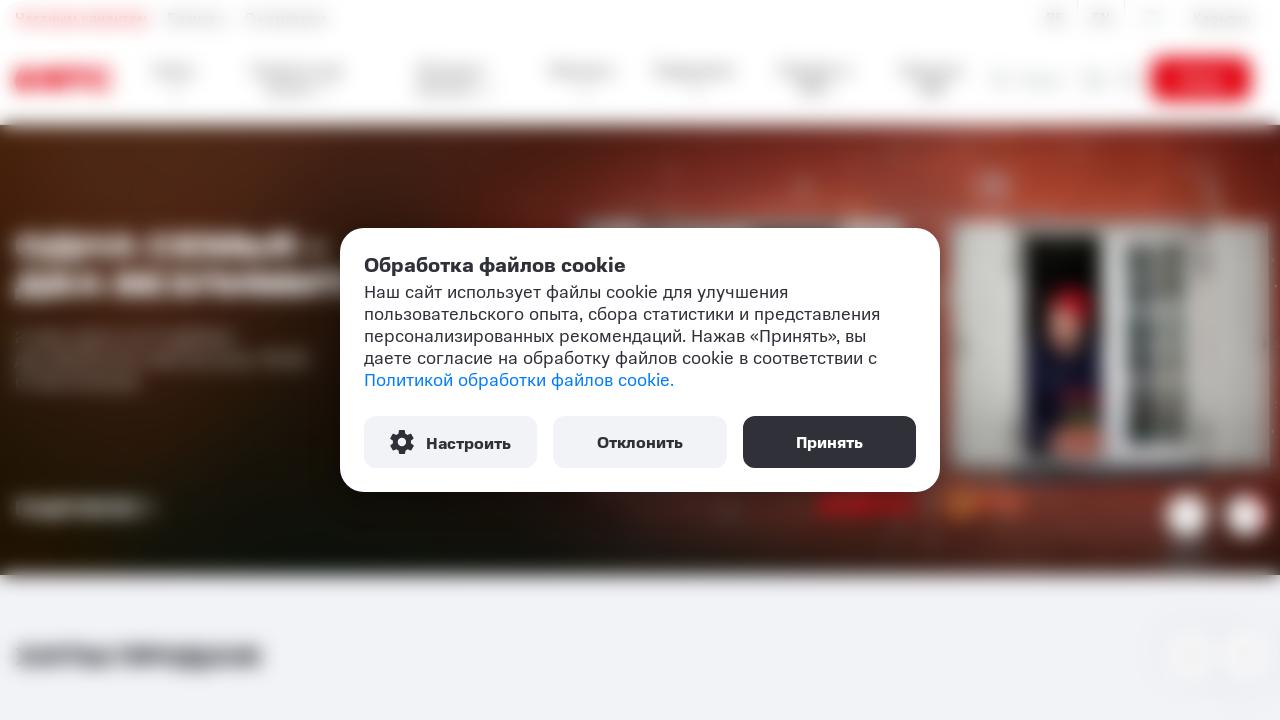

Waited for lazy-loaded images (500ms timeout for 'Verified by Visa')
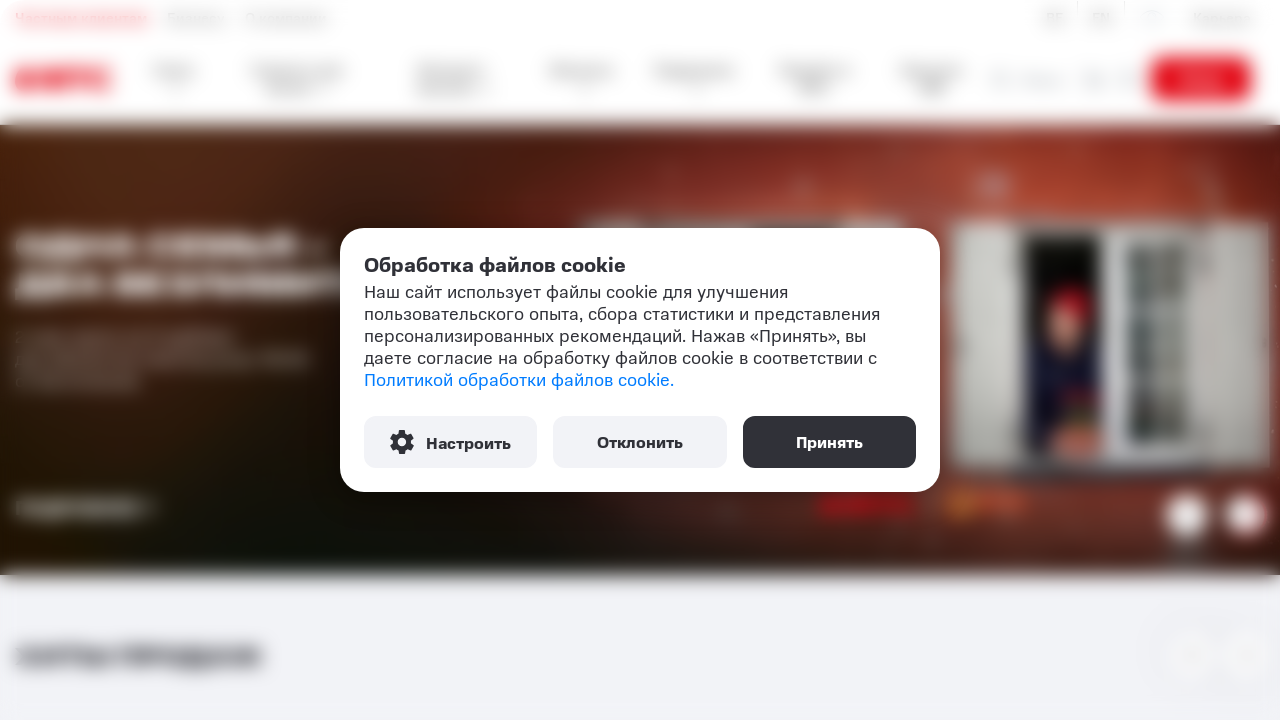

Payment logo 'Verified by Visa' is visible on the page
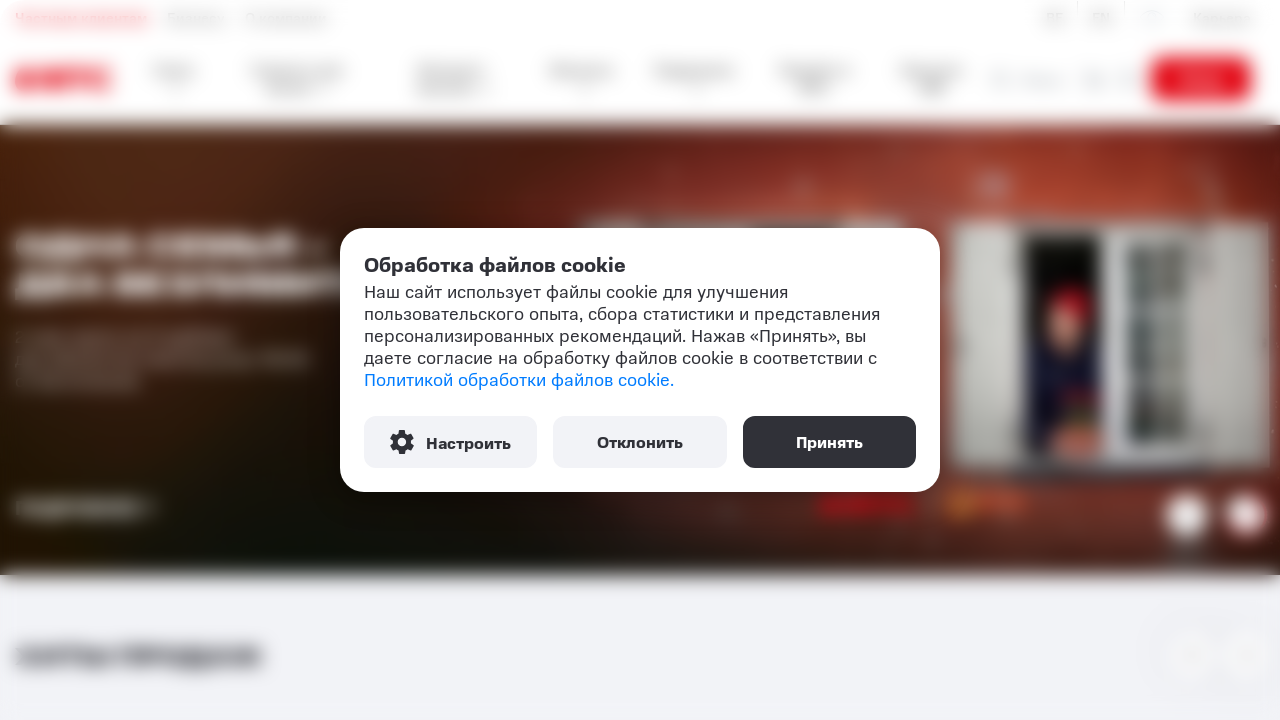

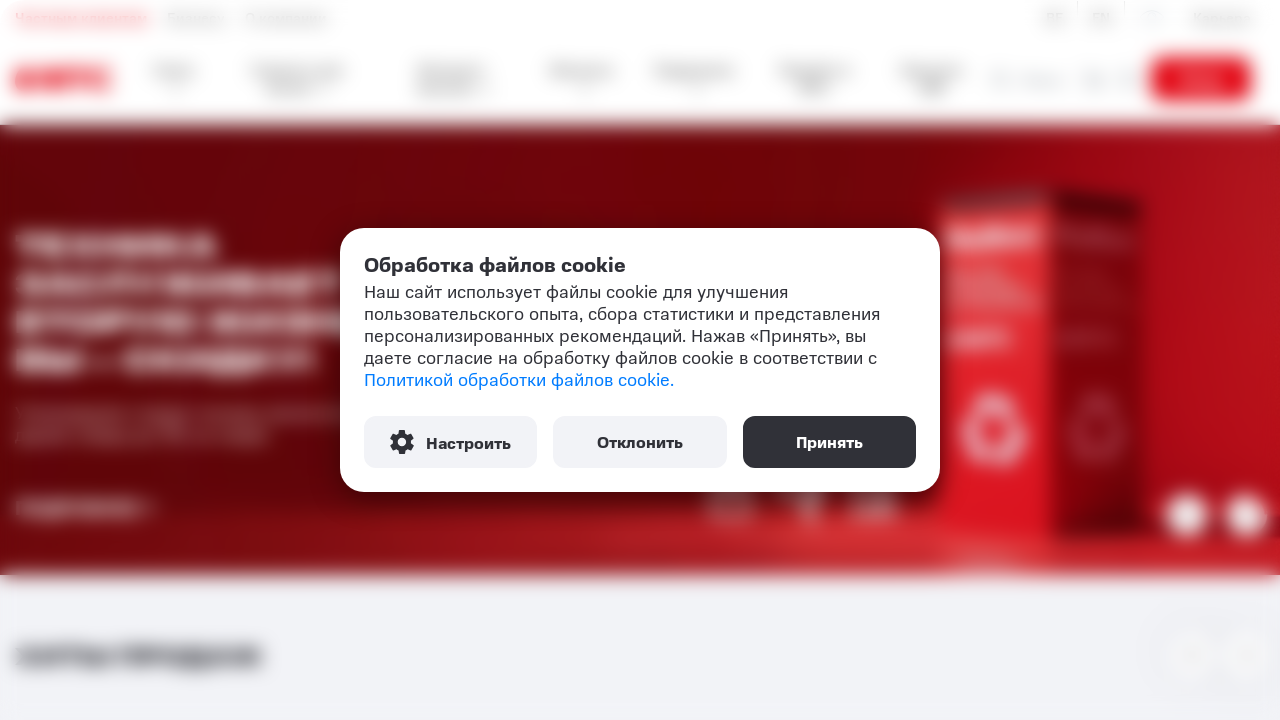